Tests navigation functionality on the JMcCormick Construction website by clicking through Home, Company Profile, Services, Contact, logo, and Request a Quote

Starting URL: http://jmccormickconstruction.com/

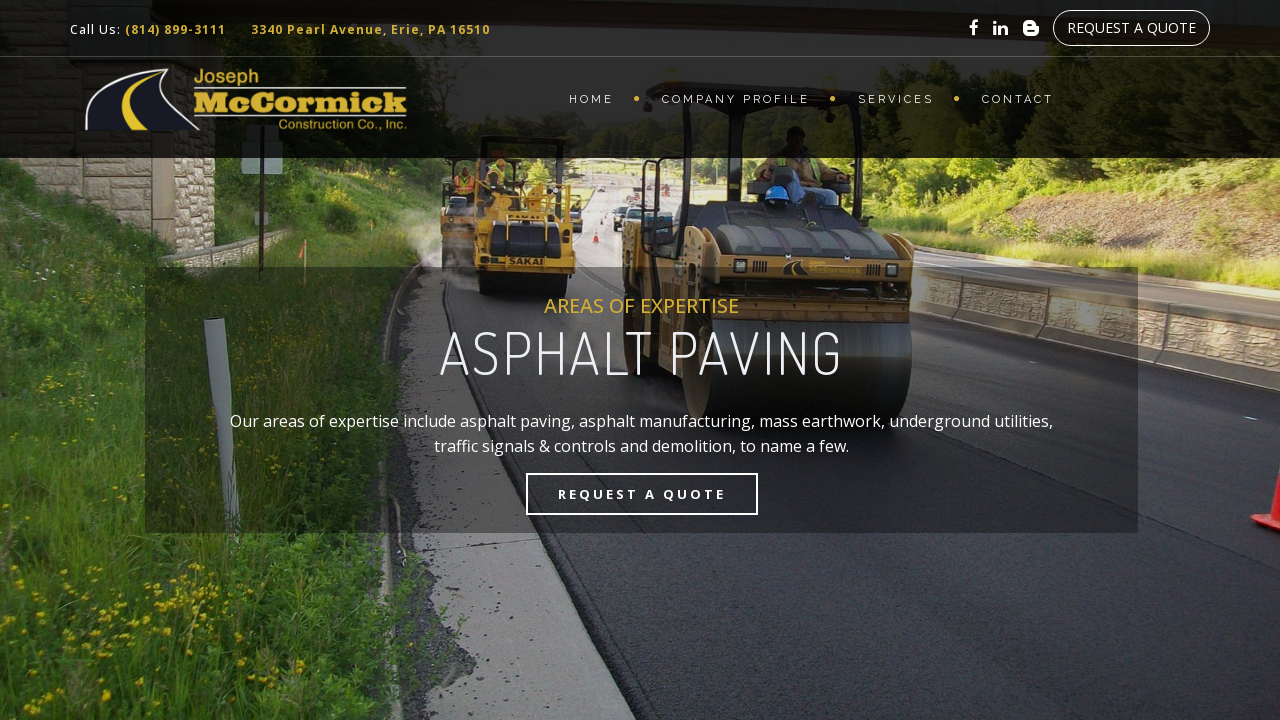

Clicked Home menu item at (596, 97) on xpath=//a[contains(text(),'Home')]
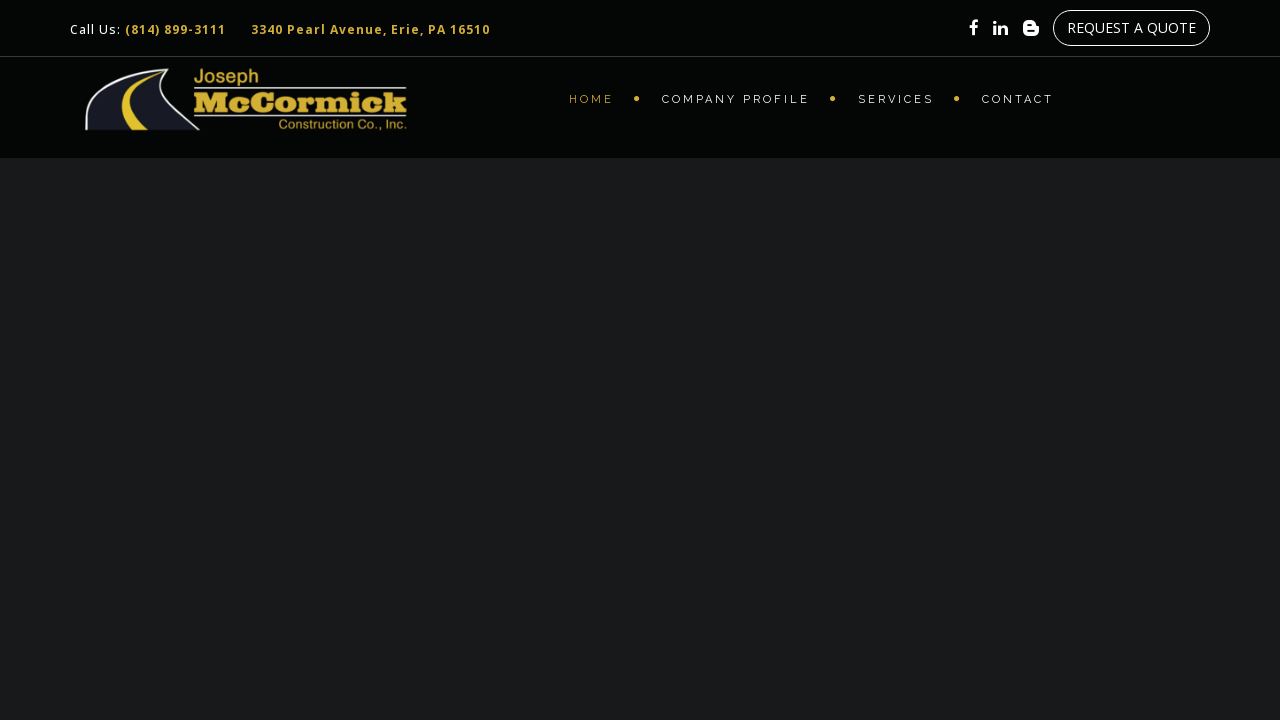

Clicked Company Profile menu item at (740, 97) on xpath=//a[contains(text(),'Company Profile')]
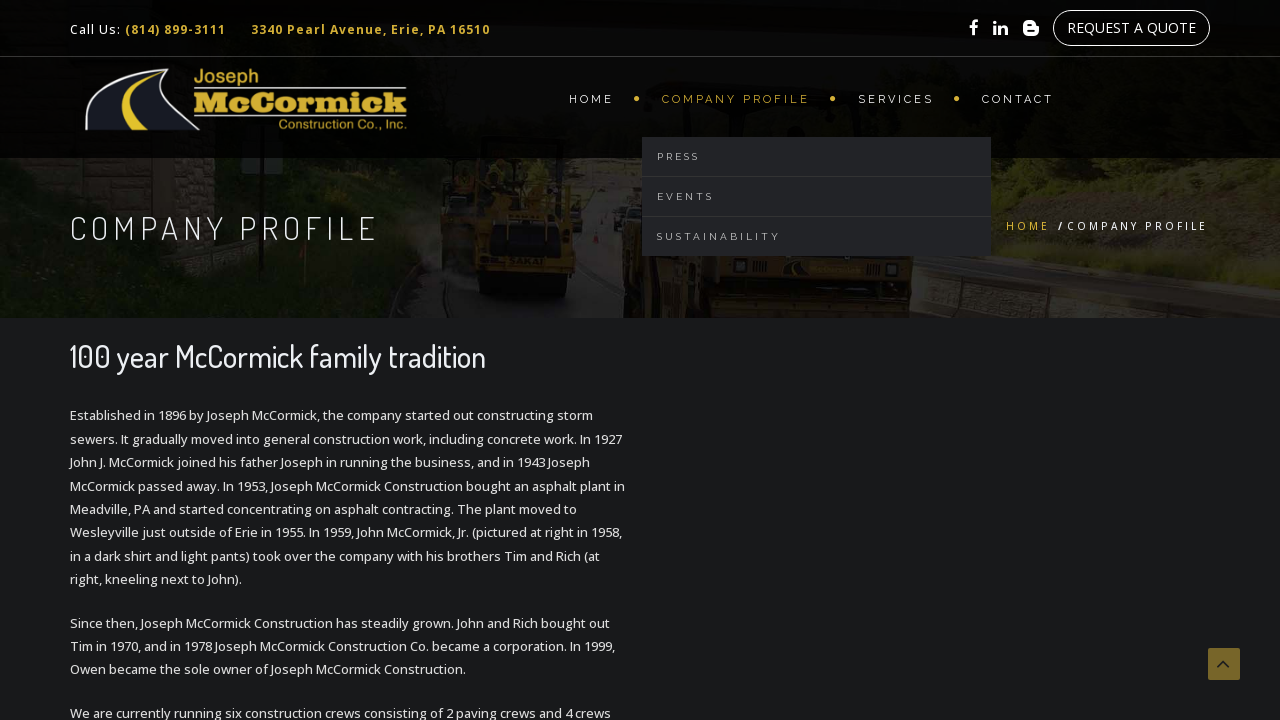

Clicked Services menu item at (900, 97) on xpath=//a[contains(text(),'Services')]
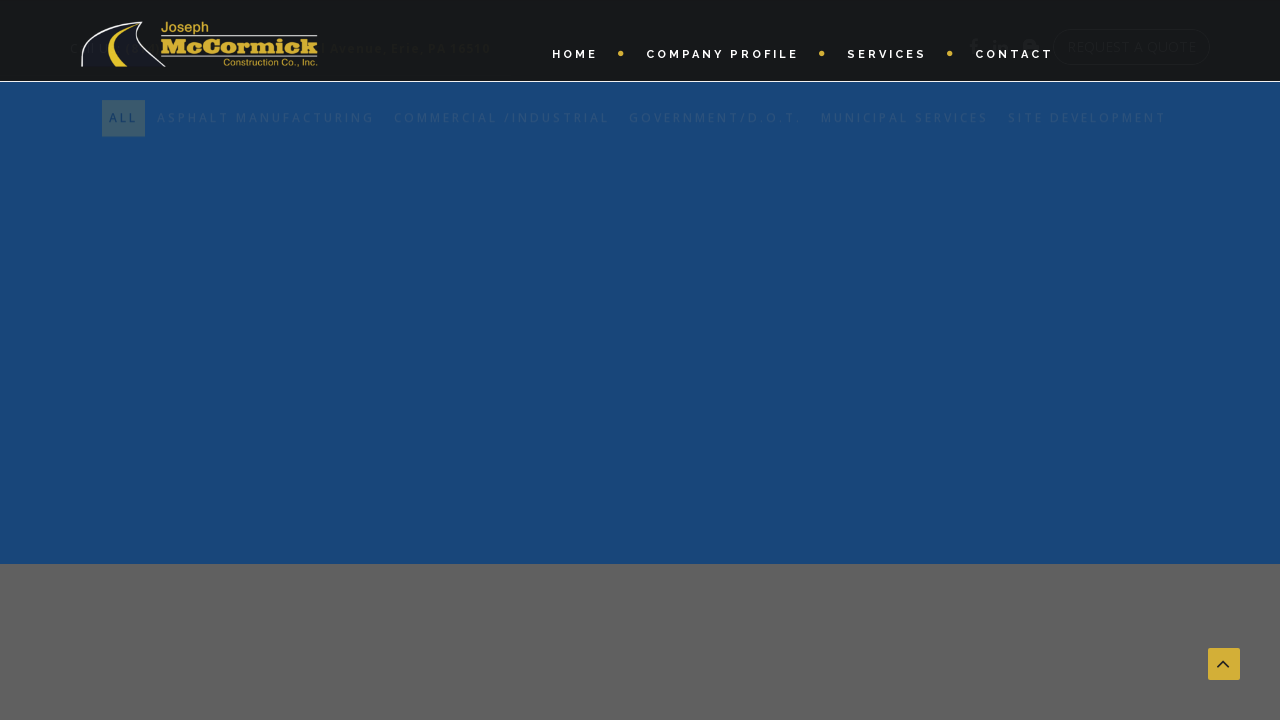

Clicked Contact menu item at (1004, 55) on xpath=//a[contains(text(),'Contact')]
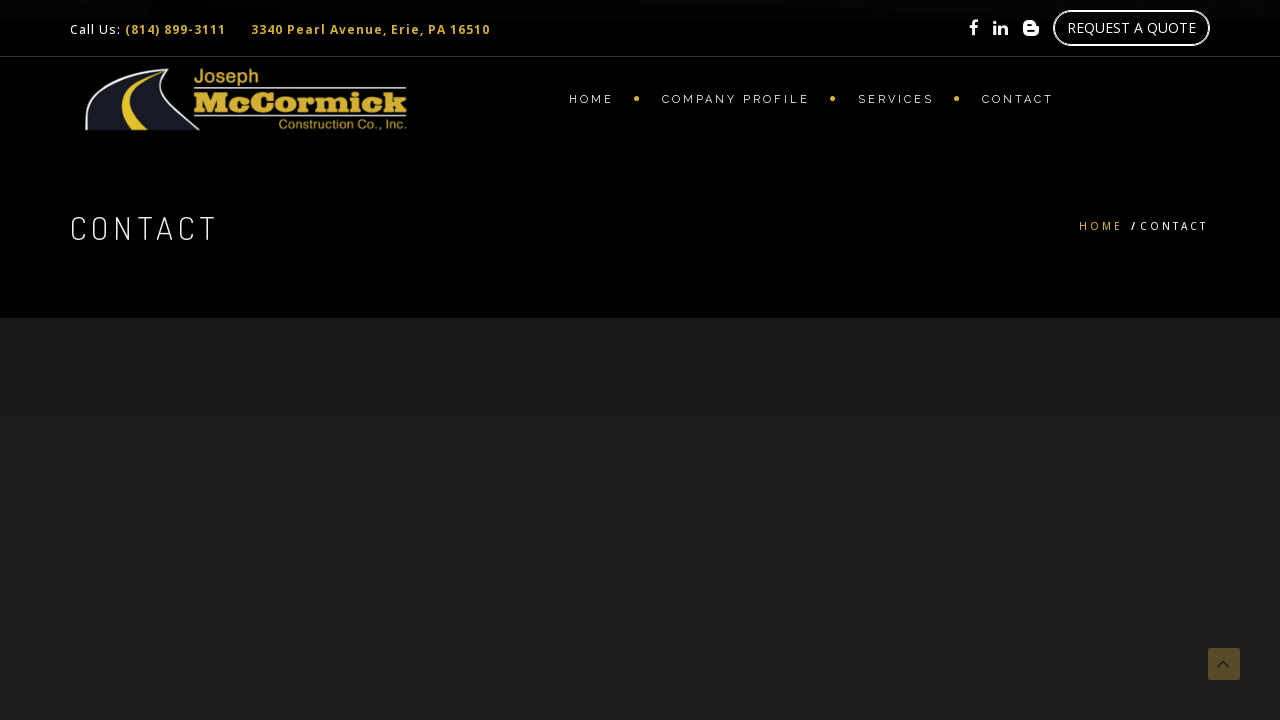

Clicked company logo using JavaScript
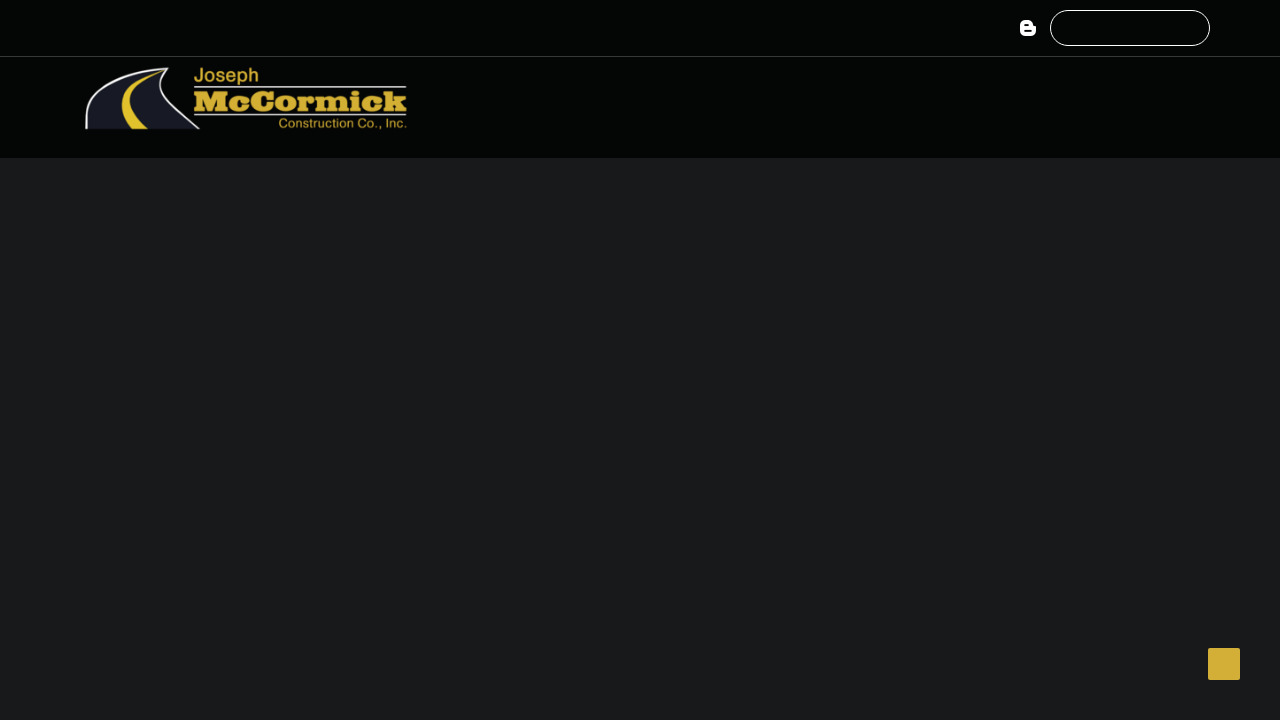

Clicked REQUEST A QUOTE button at (1132, 28) on xpath=//ul[@class='social-list']//a[contains(text(),'REQUEST A QUOTE')]
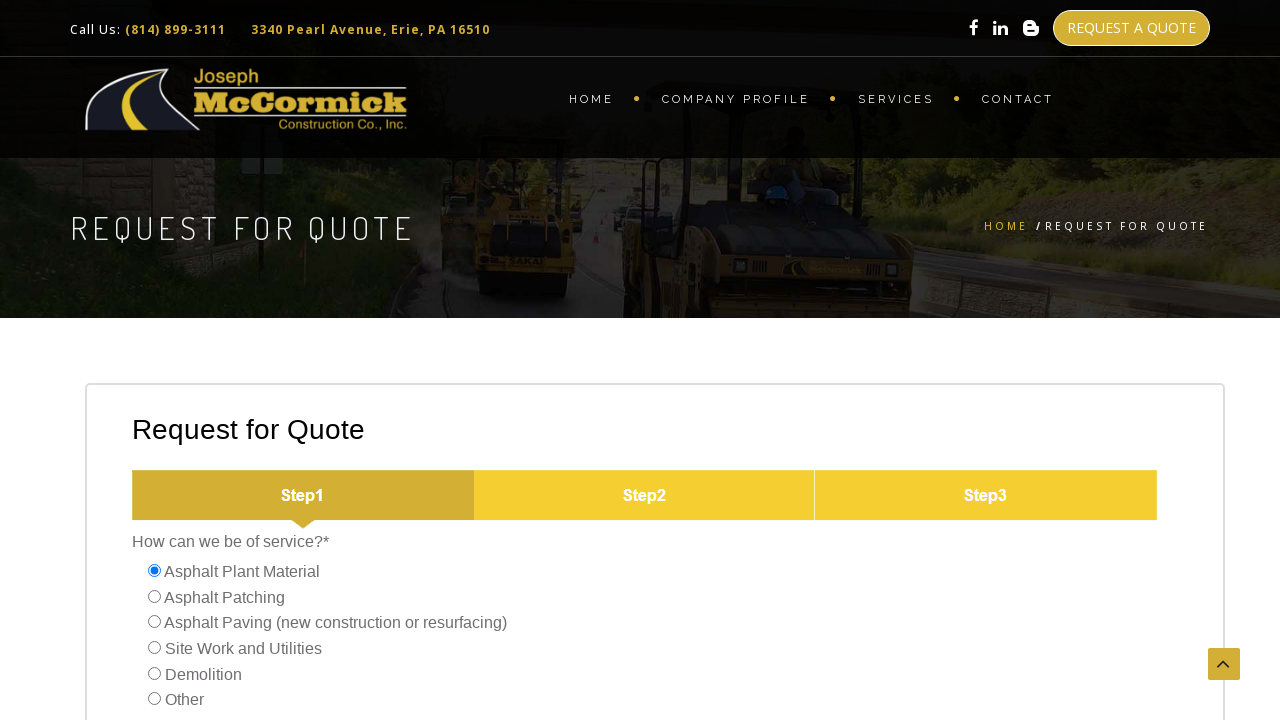

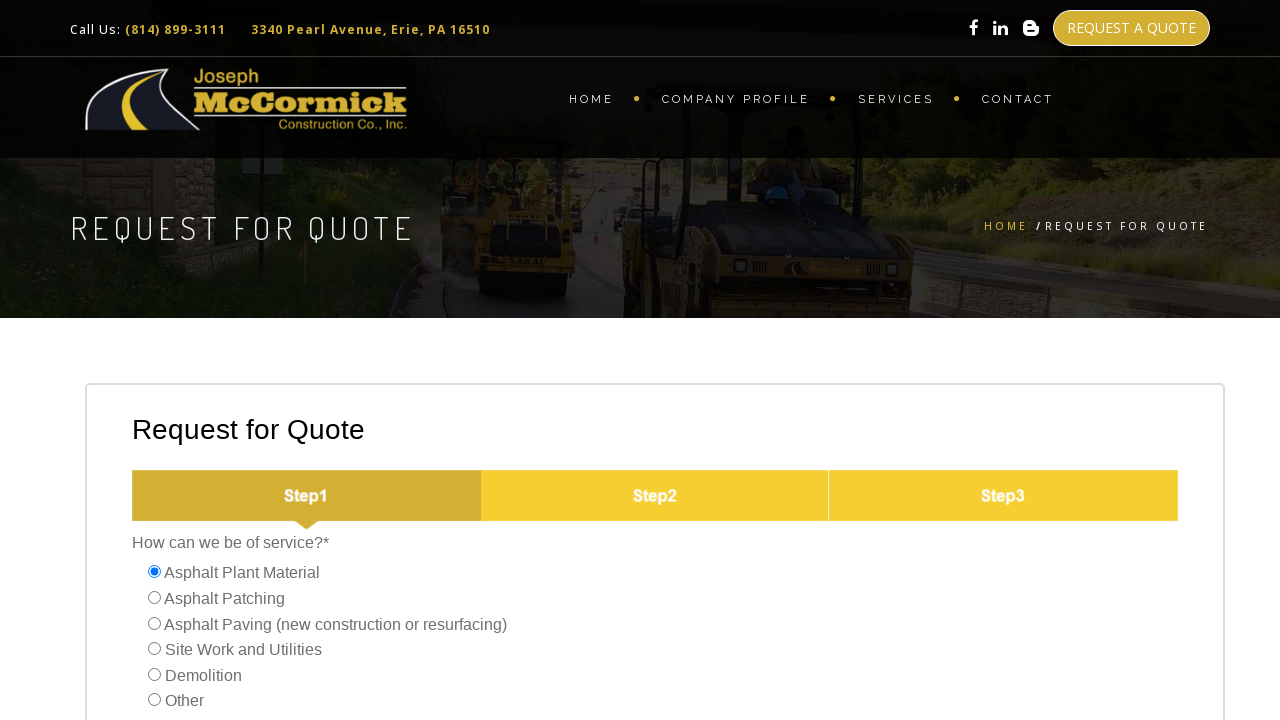